Tests right-click context menu functionality by performing a right-click on a button, selecting 'Cut' from the context menu, and accepting the resulting alert

Starting URL: https://swisnl.github.io/jQuery-contextMenu/demo.html

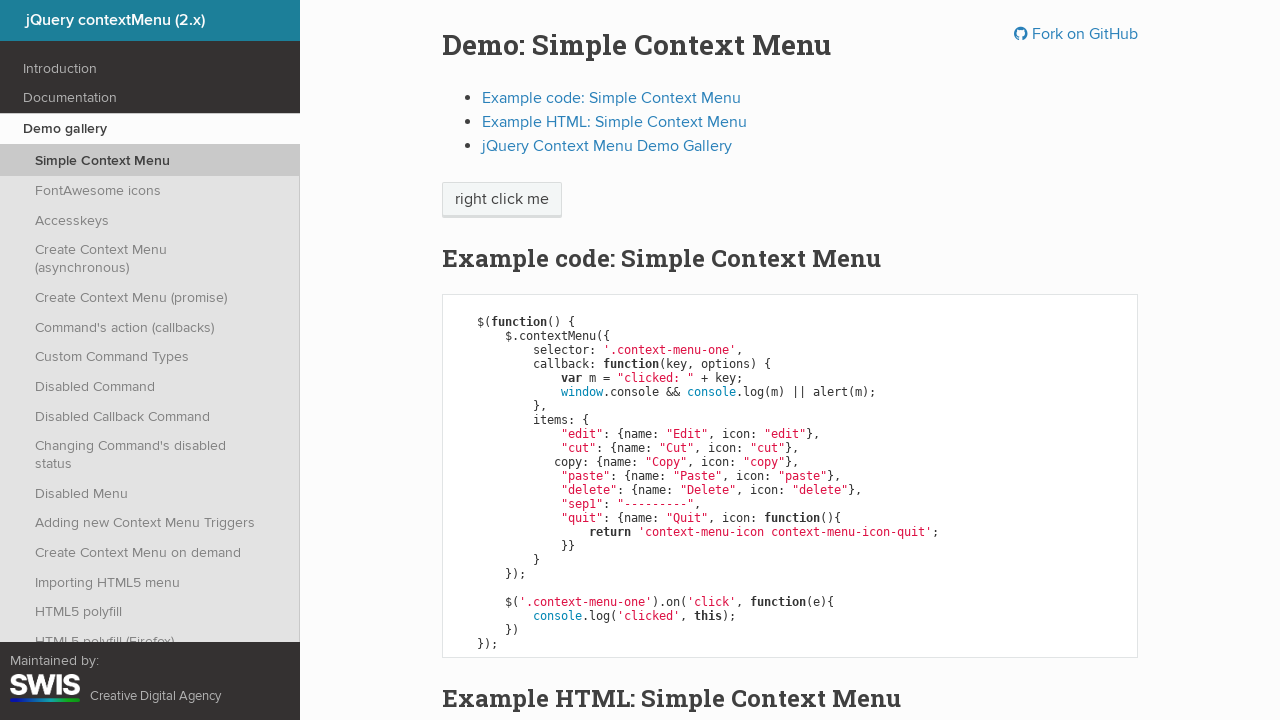

Located the context menu button element
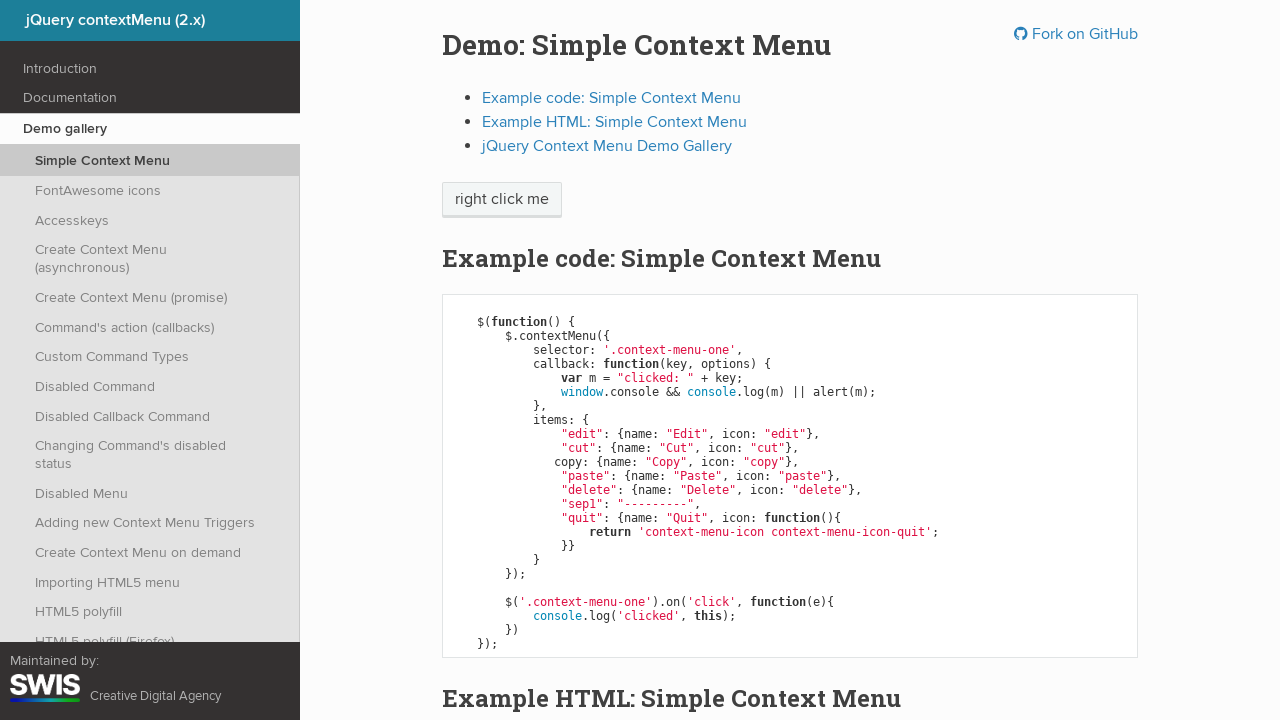

Performed right-click on the context menu button at (502, 200) on xpath=//span[@class='context-menu-one btn btn-neutral']
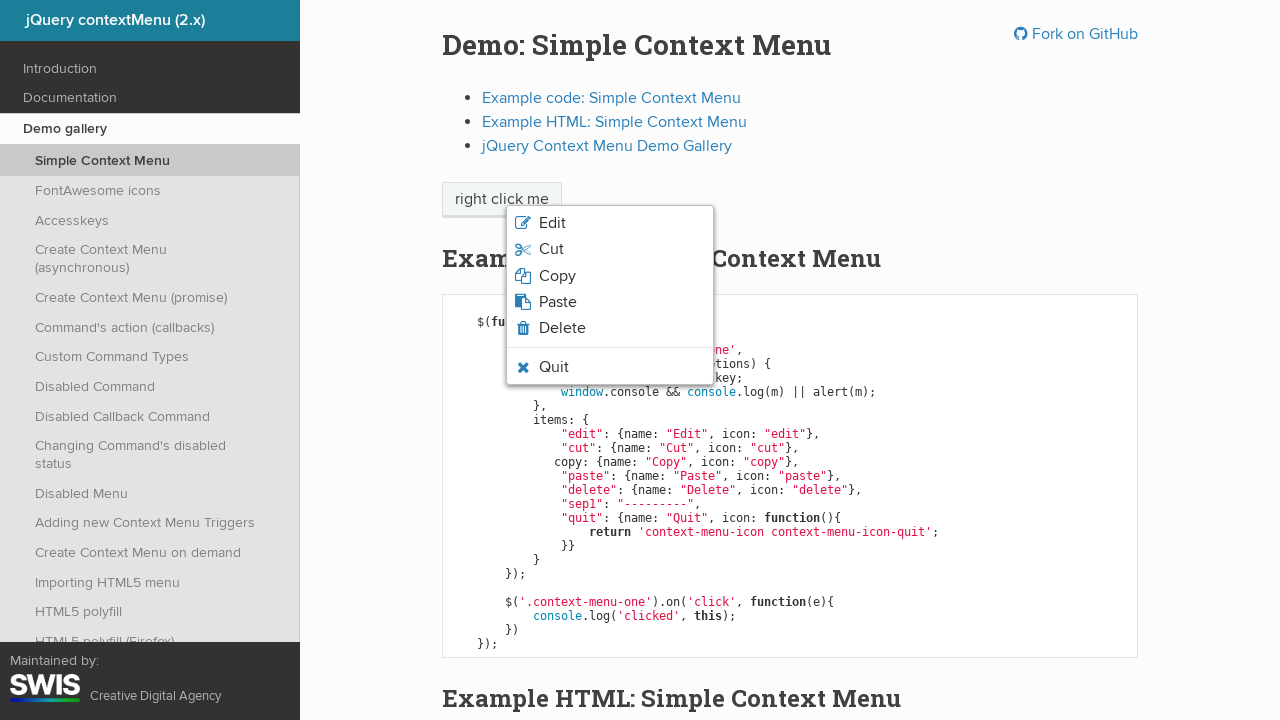

Selected 'Cut' from the context menu at (551, 249) on xpath=//span[normalize-space()='Cut']
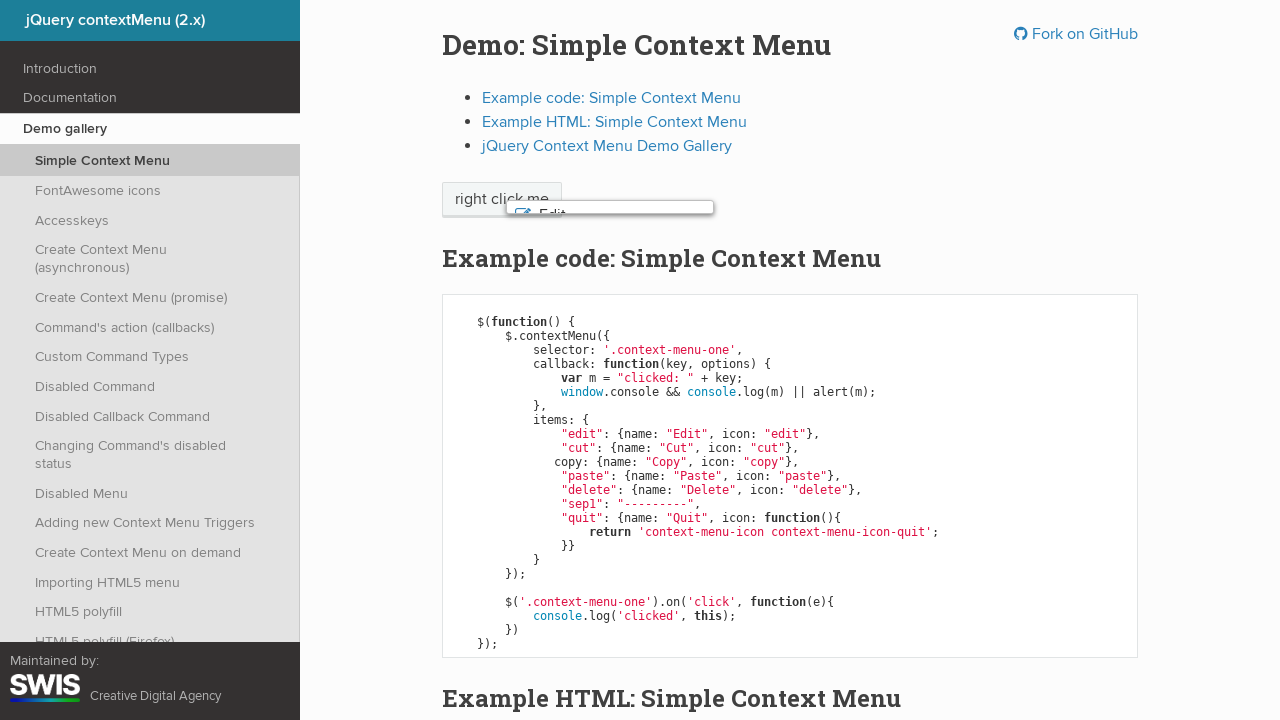

Accepted the alert dialog
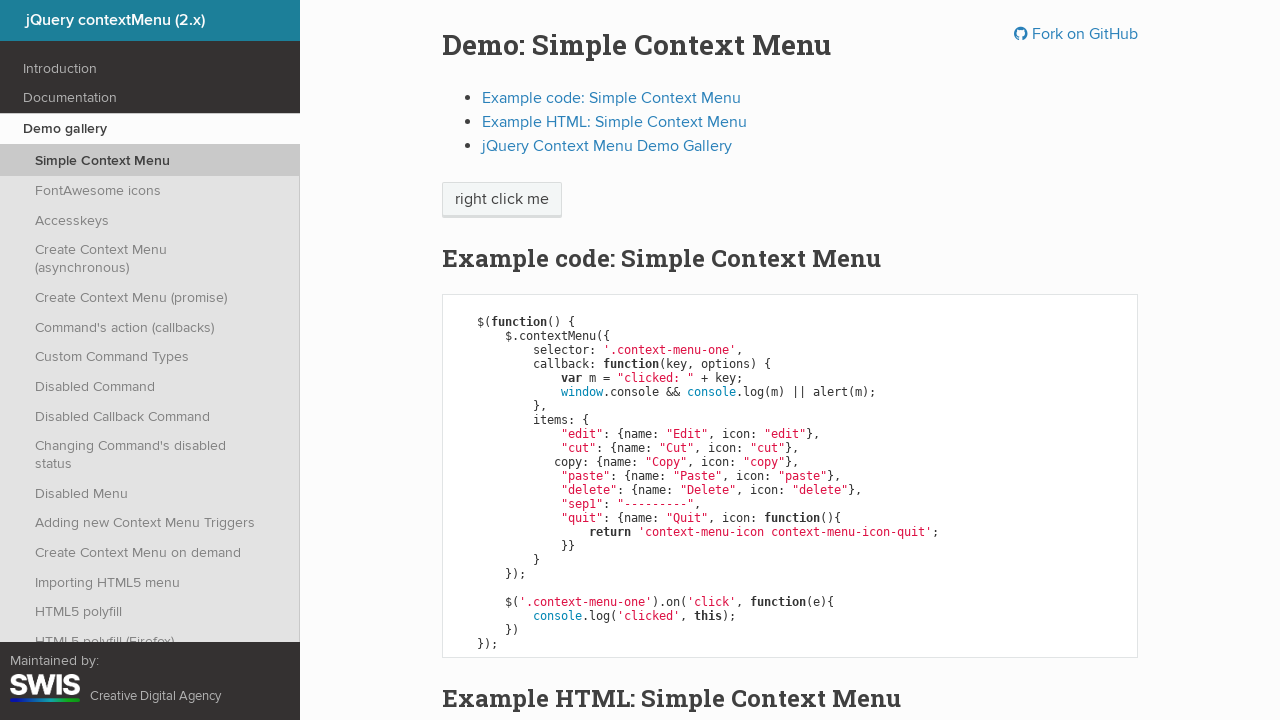

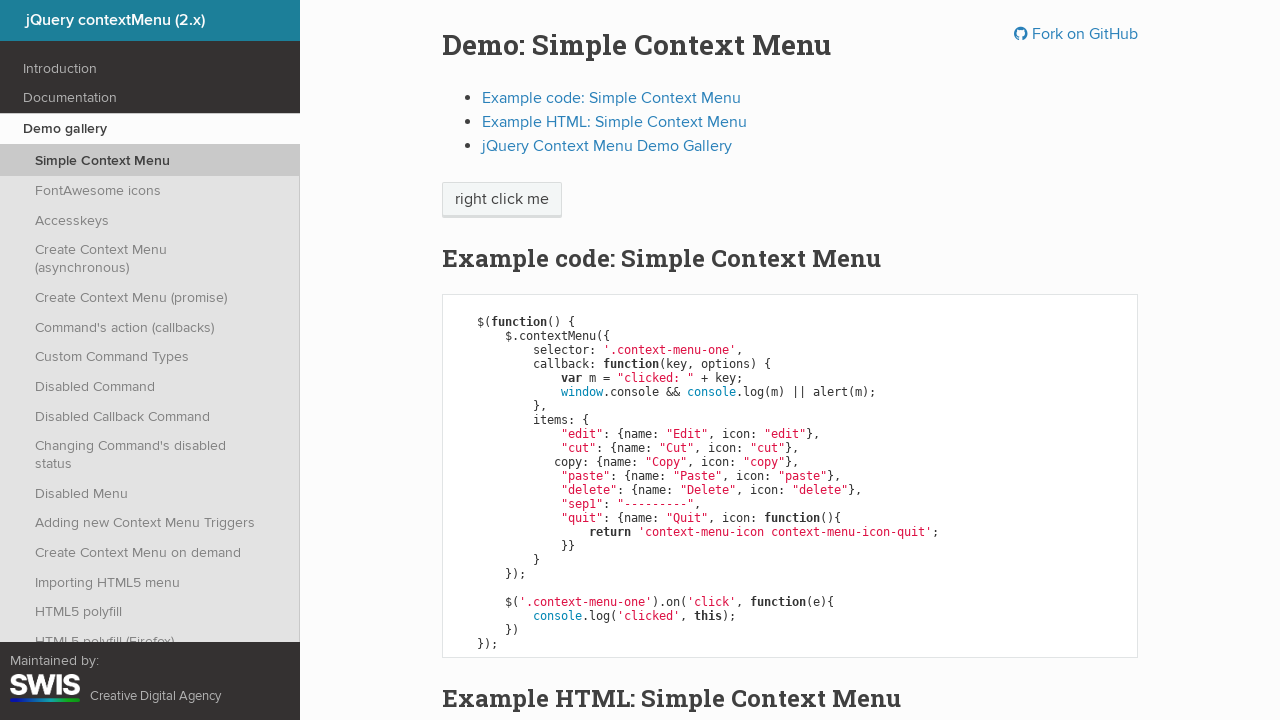